Tests the donation point registration form by filling in all required fields (name, email, CEP, address number, details, pet type) and submitting the form, then verifying the success page is displayed.

Starting URL: https://petlov.vercel.app/signup

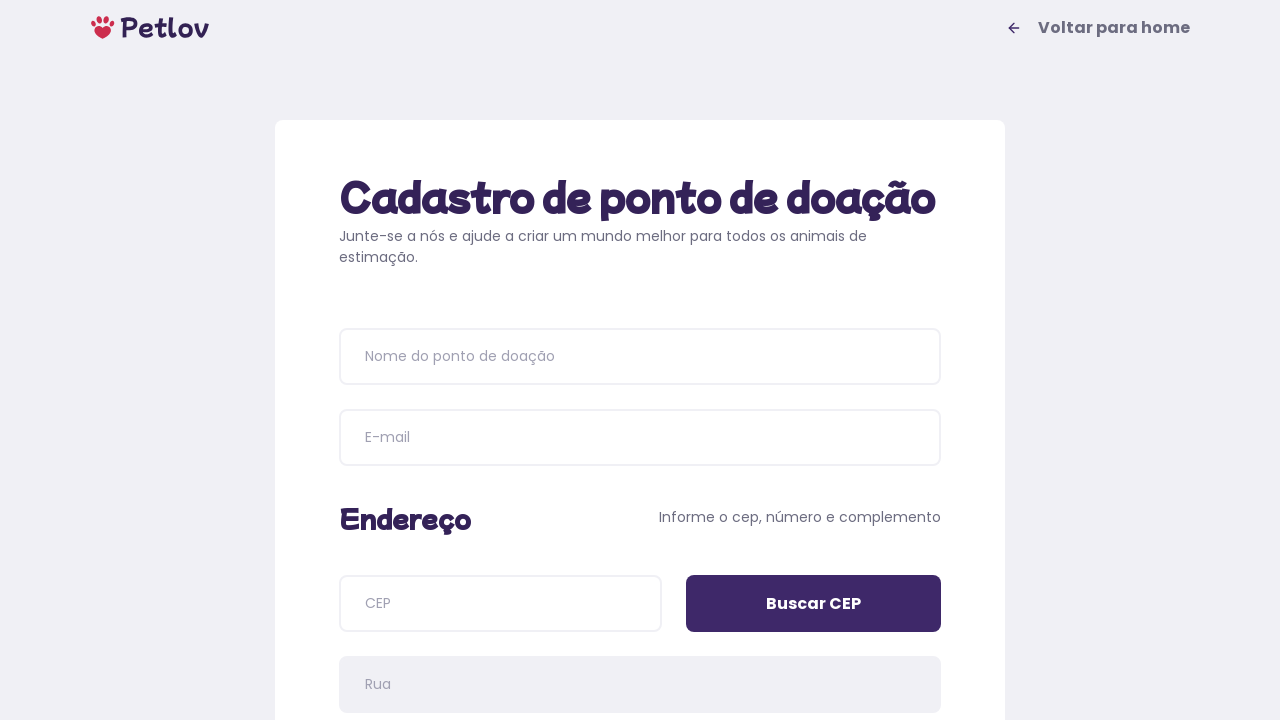

Waited for registration page heading to load
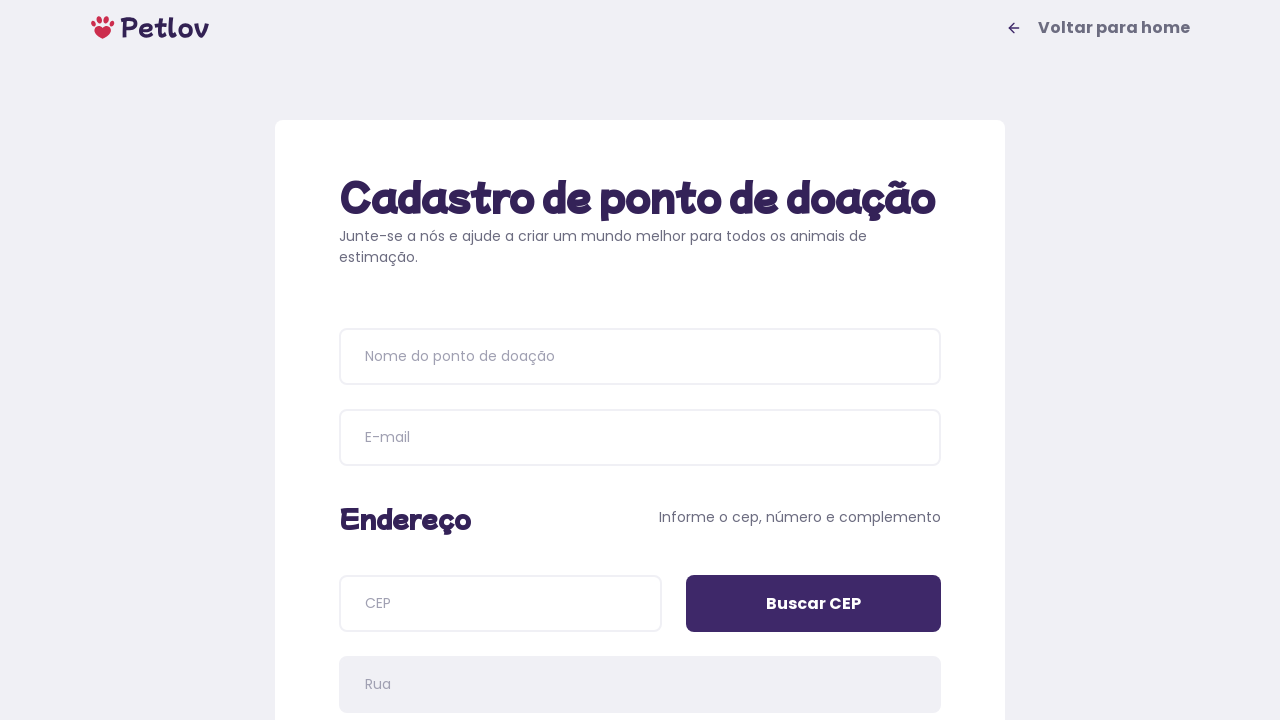

Verified 'Cadastro de ponto de doação' heading is displayed
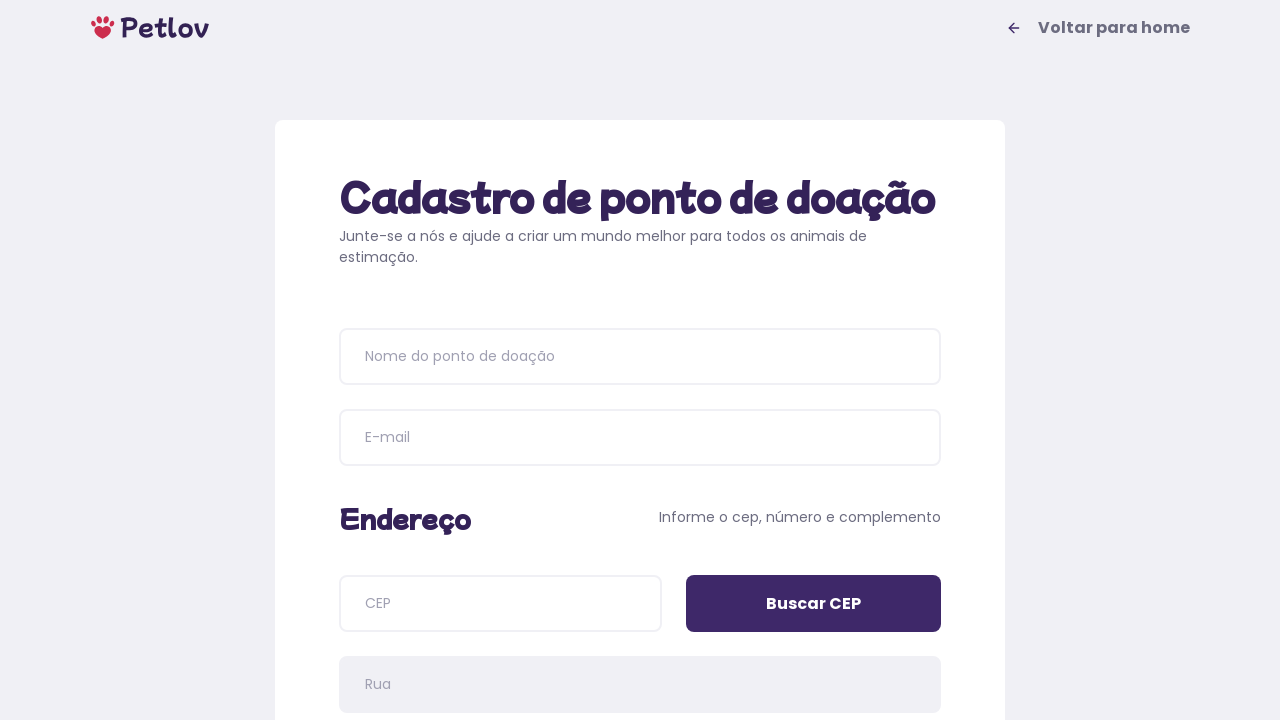

Filled donation point name with 'Abrigo Feliz Animais' on input[placeholder='Nome do ponto de doação']
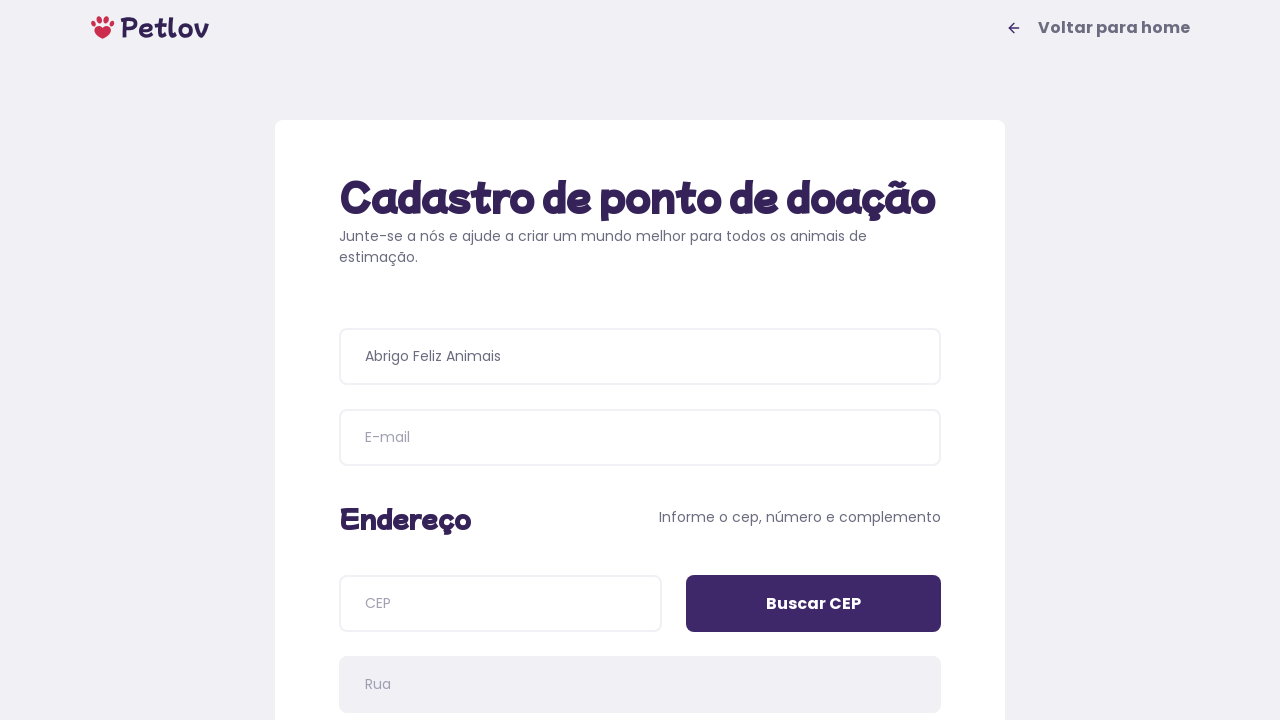

Filled email field with 'contato@abrigofeliz.org' on input[name='email']
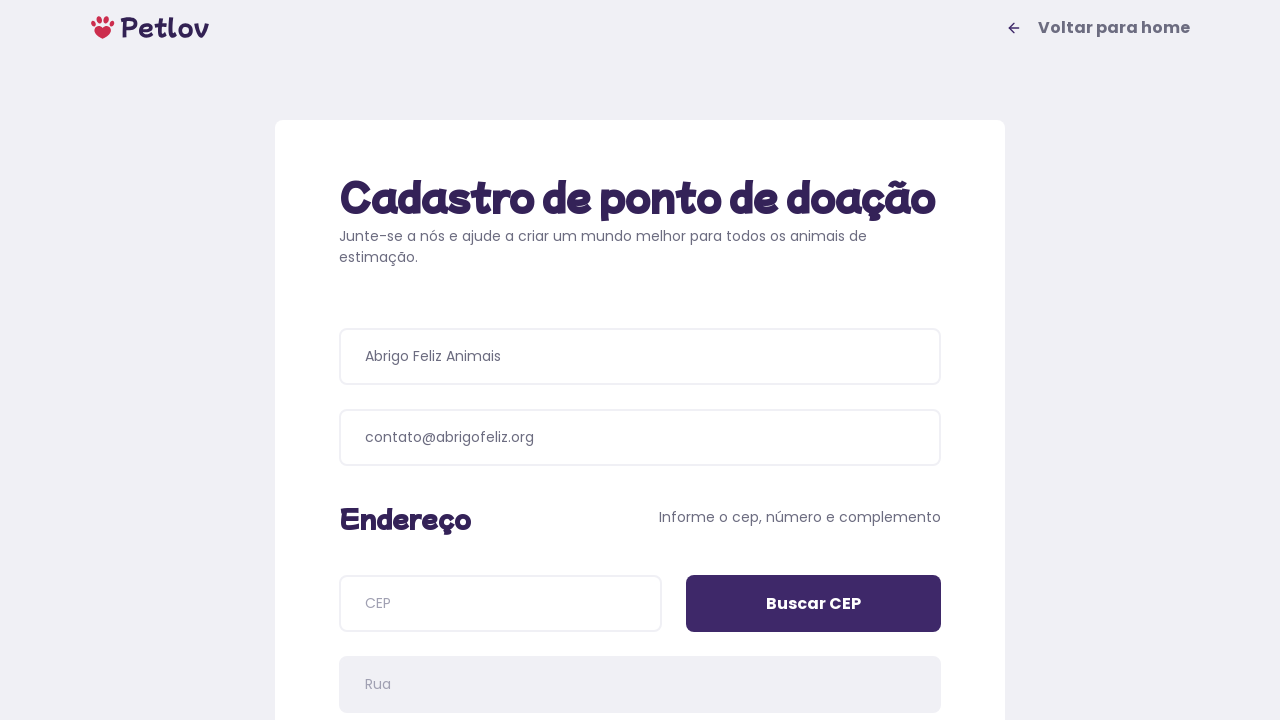

Filled CEP field with '04534011' on input[name='cep']
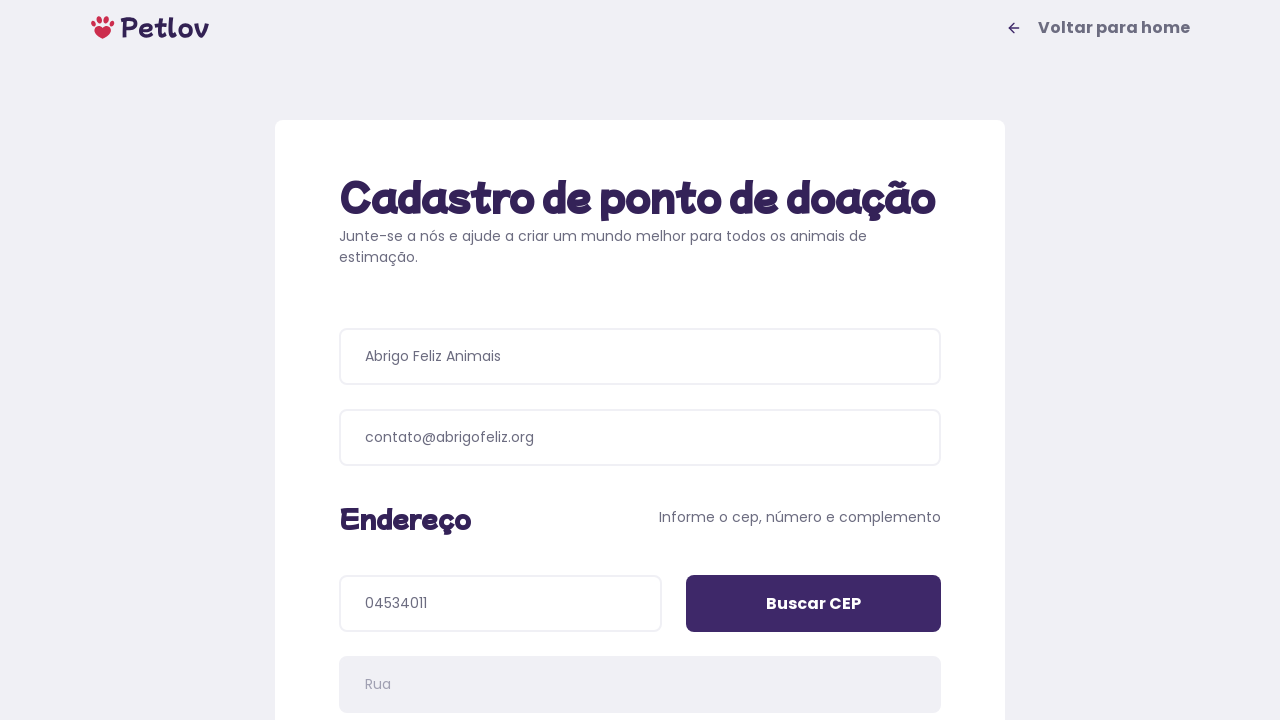

Clicked 'Buscar CEP' button to look up address at (814, 604) on input[value='Buscar CEP']
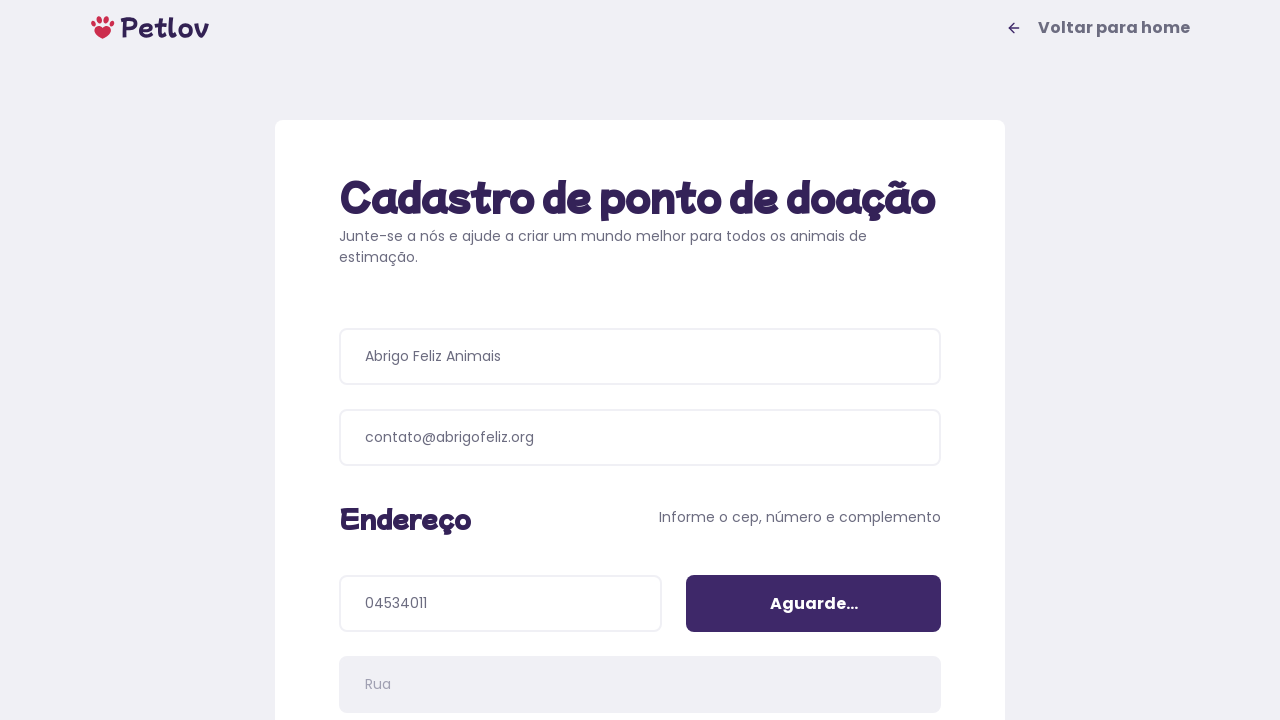

Waited 1000ms for CEP lookup to complete
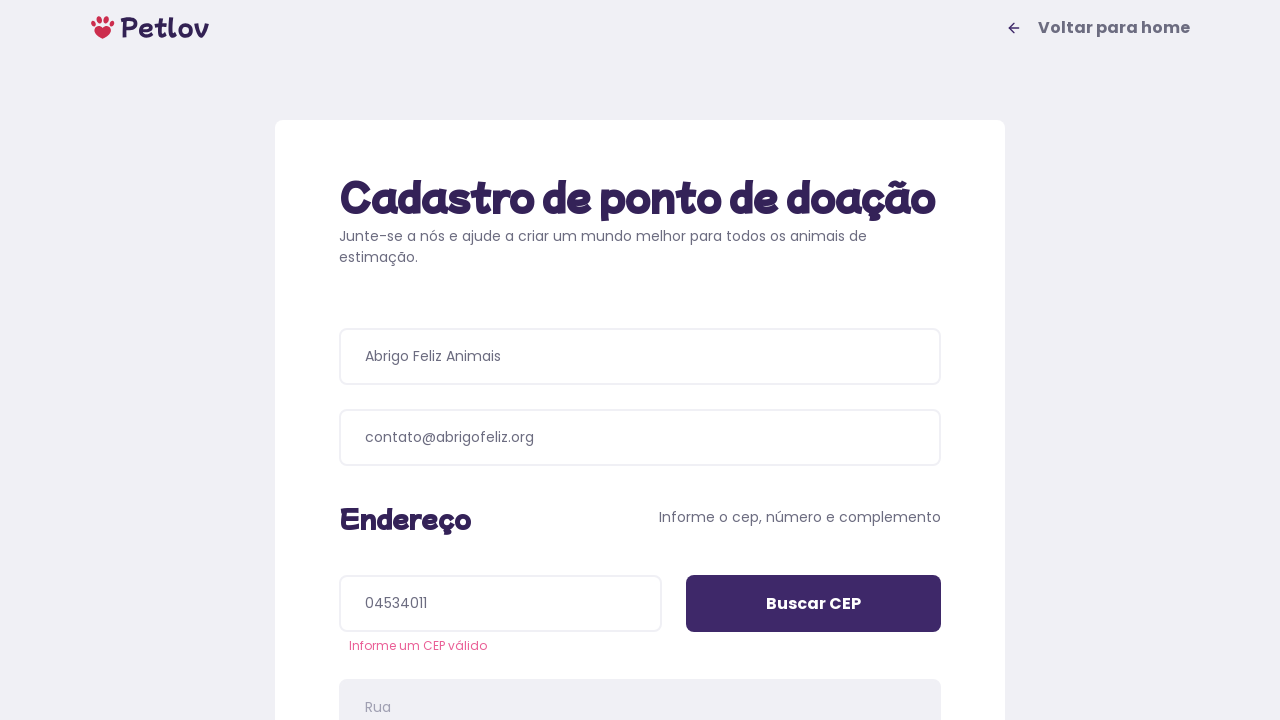

Filled address number field with '199' on input[name='addressNumber']
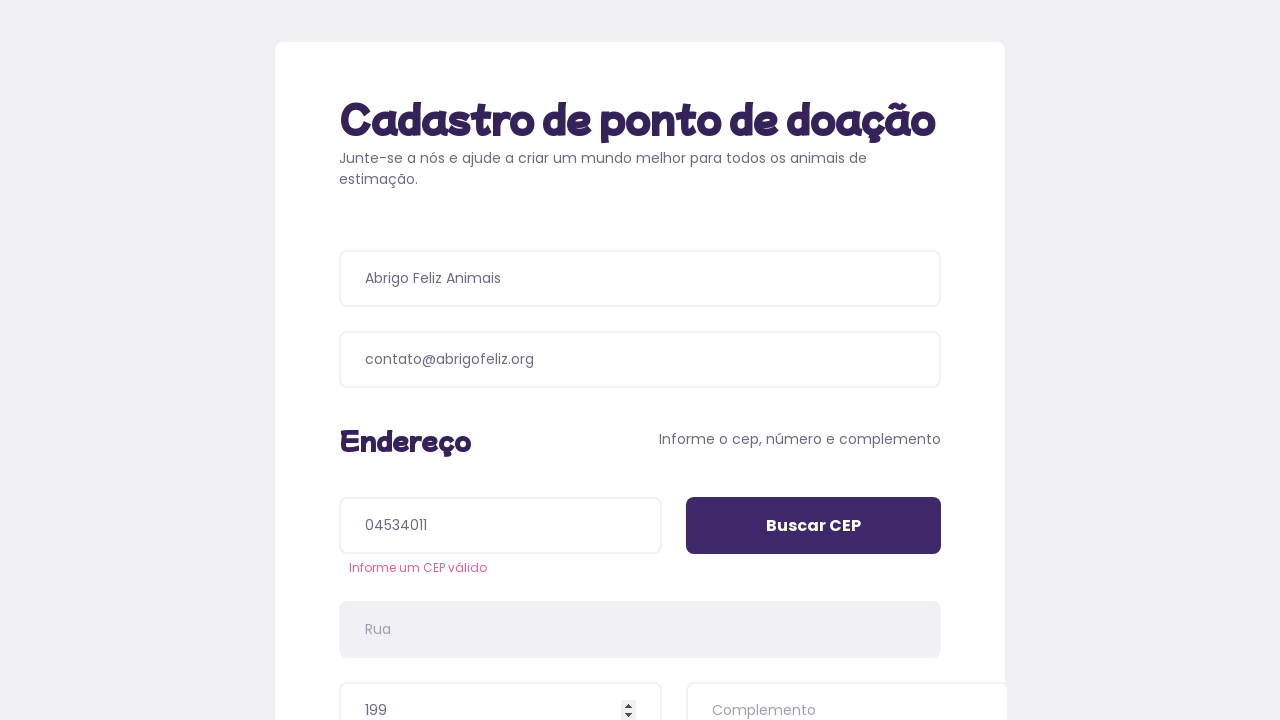

Filled address details field with 'Sala 302' on input[name='addressDetails']
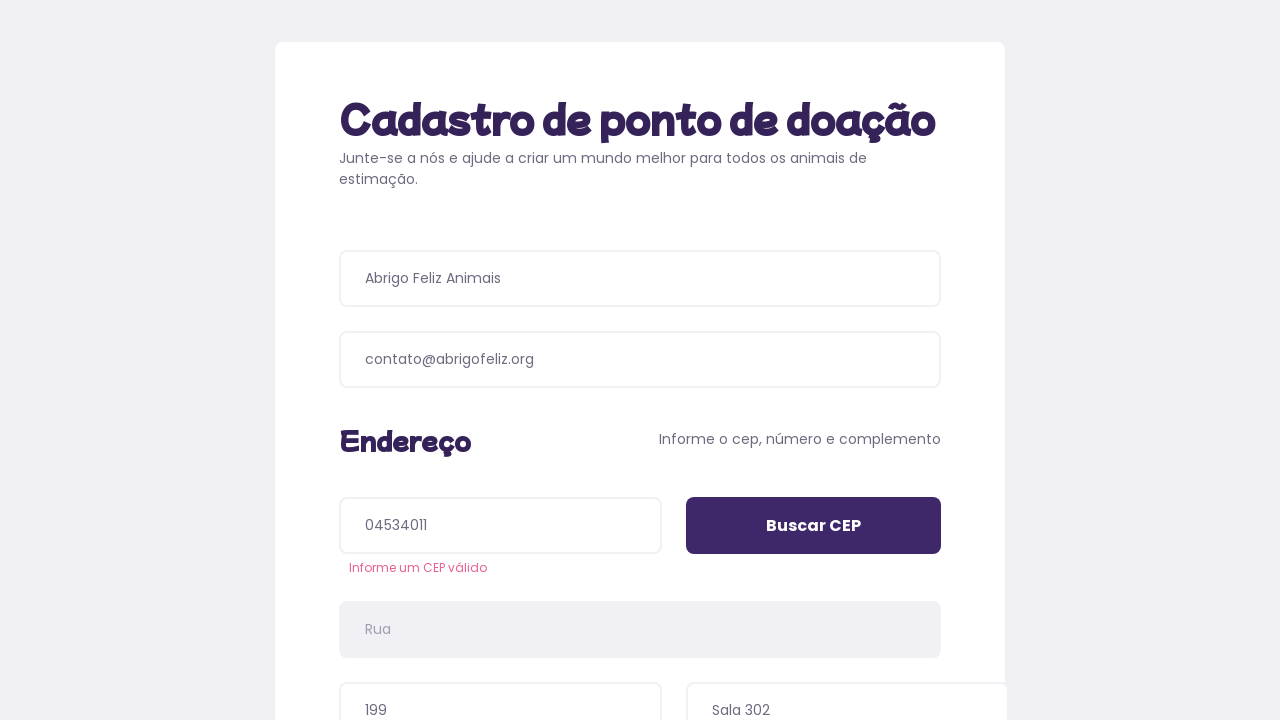

Selected pet type 'Cachorros' (Dogs) at (486, 444) on xpath=//span[normalize-space()='Cachorros']
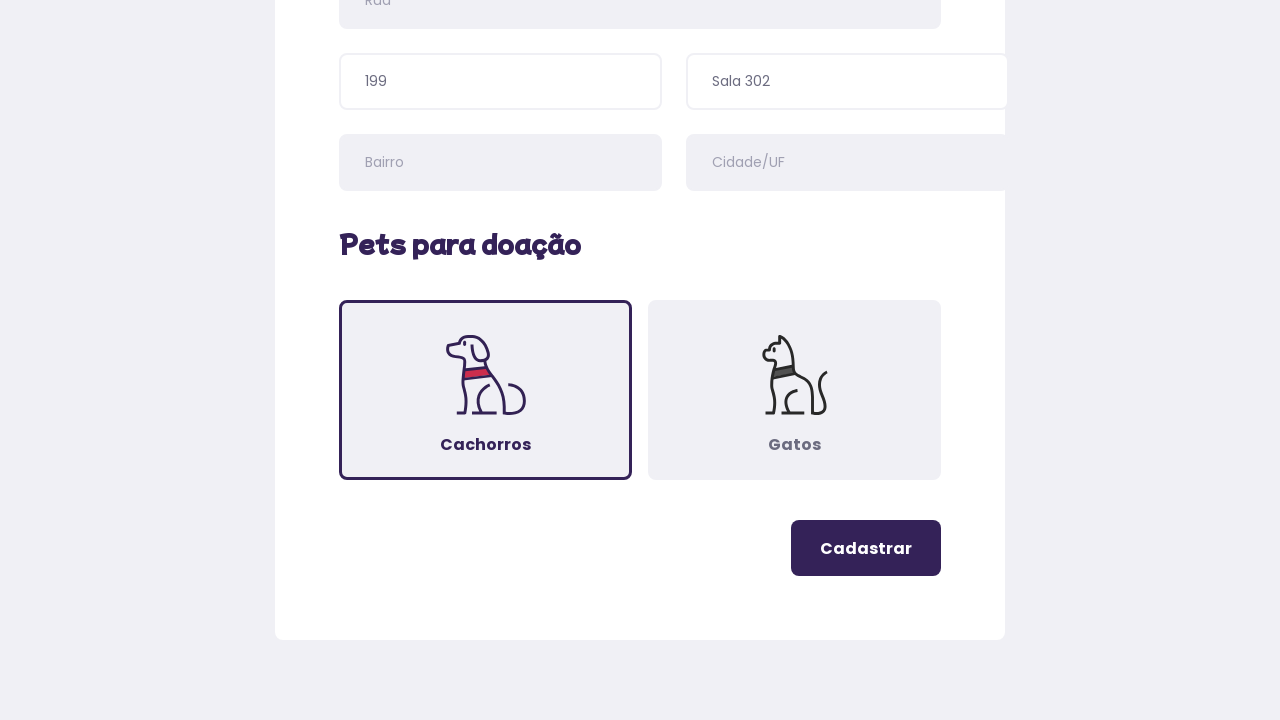

Clicked register button to submit the donation point form at (866, 548) on .button-register
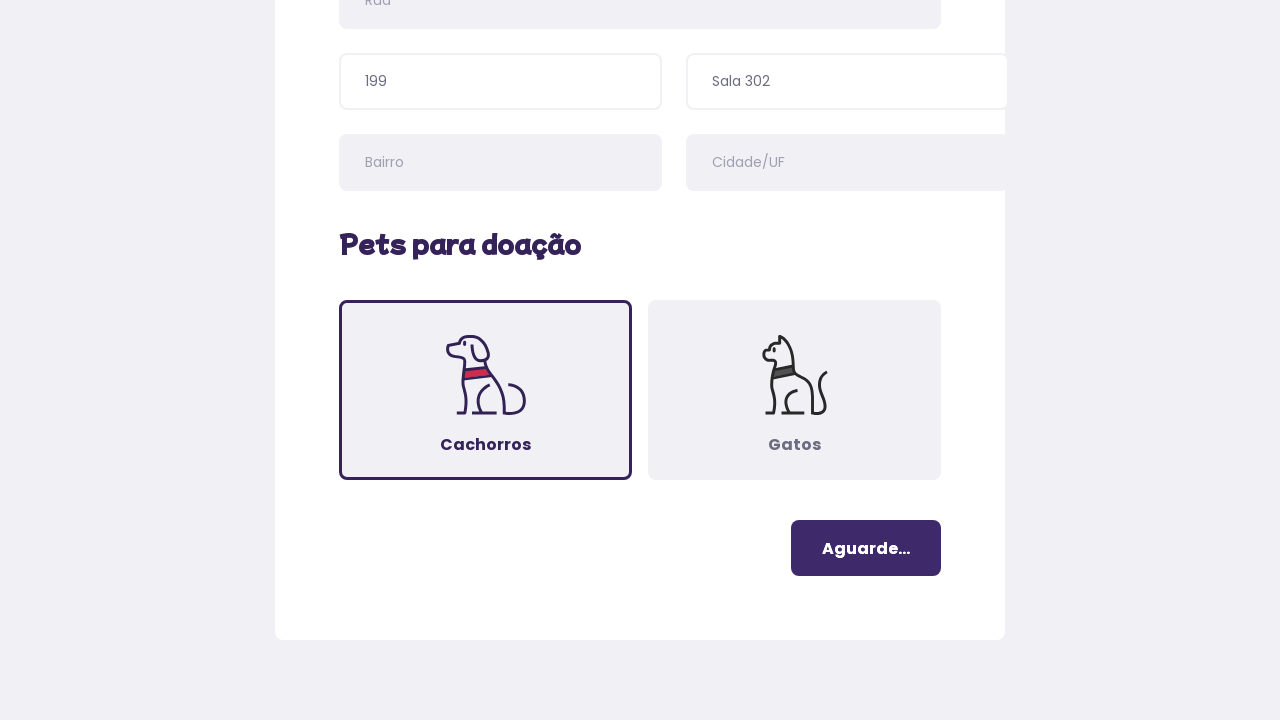

Waited for success page heading to load
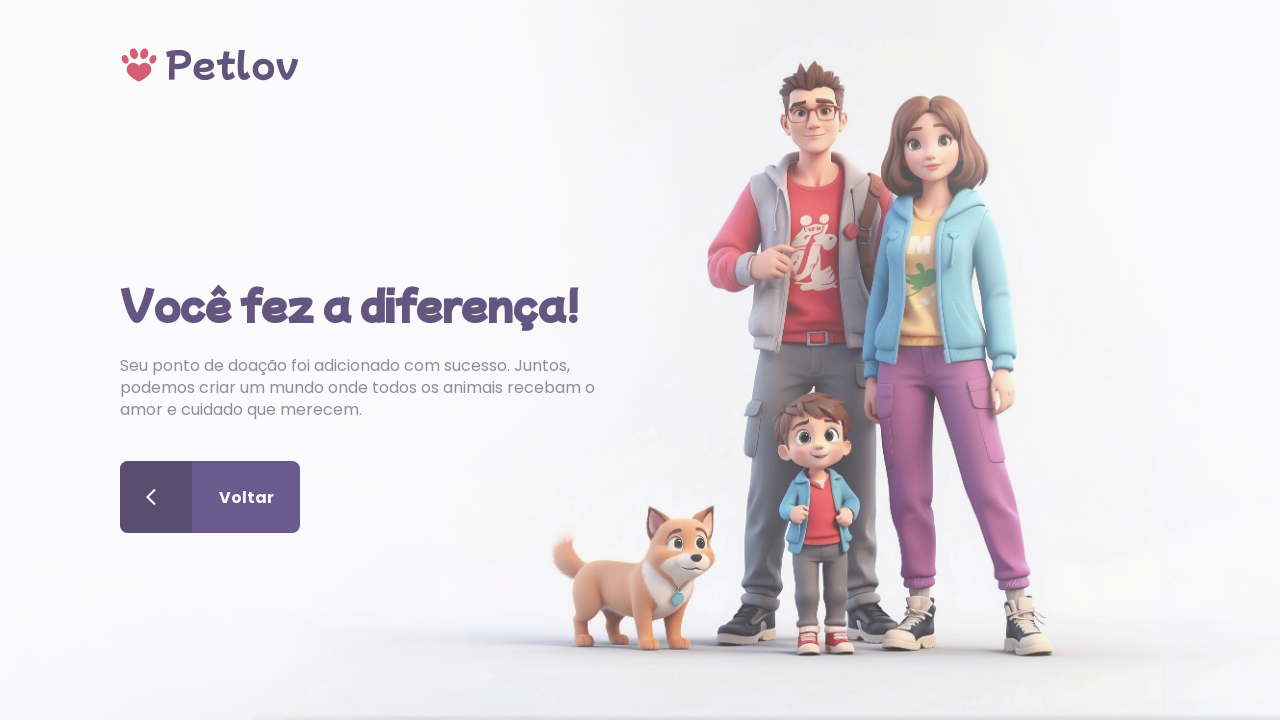

Verified 'Você fez a diferença' success message is displayed
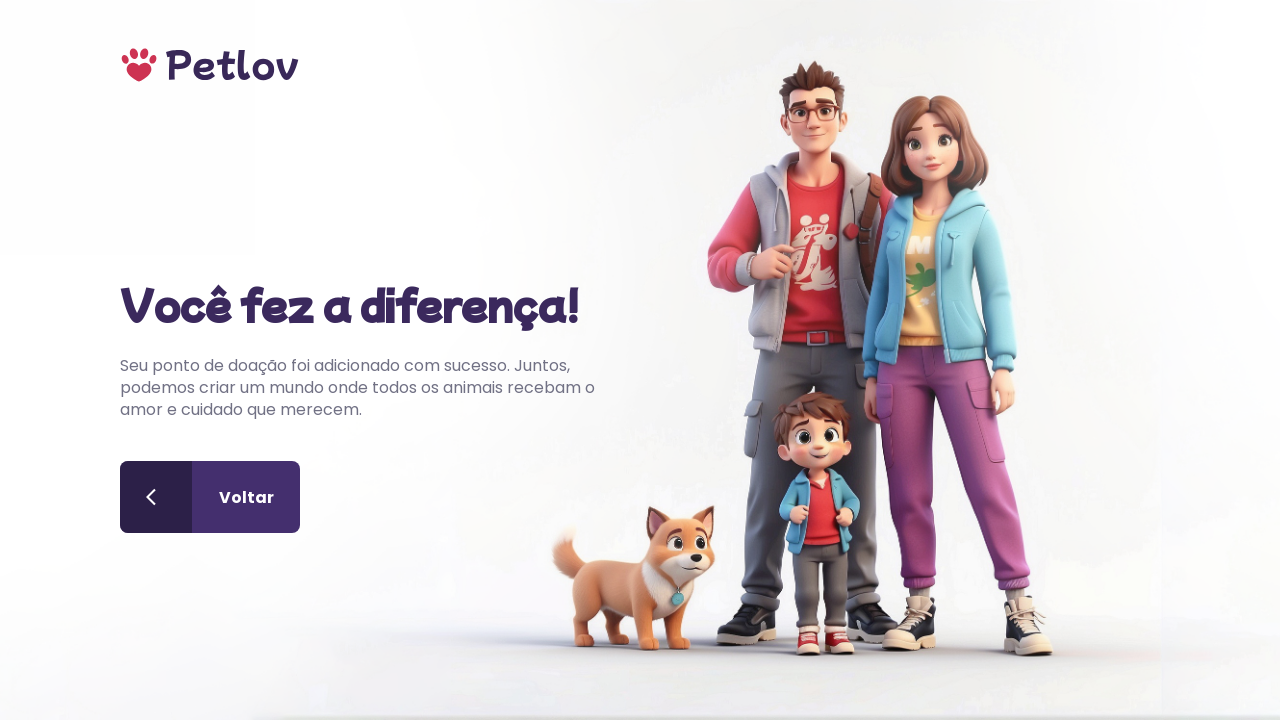

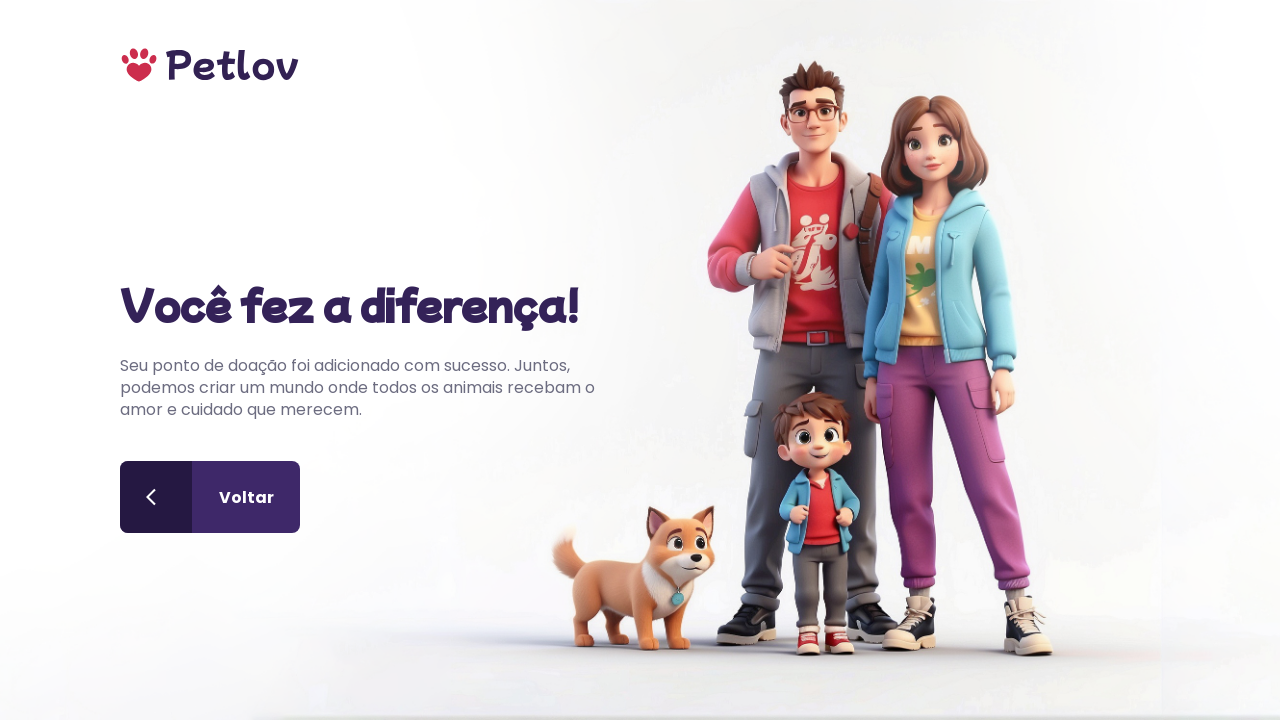